Tests date input field by setting a date value and verifying it is displayed correctly after clicking the display button.

Starting URL: https://practice.expandtesting.com/inputs

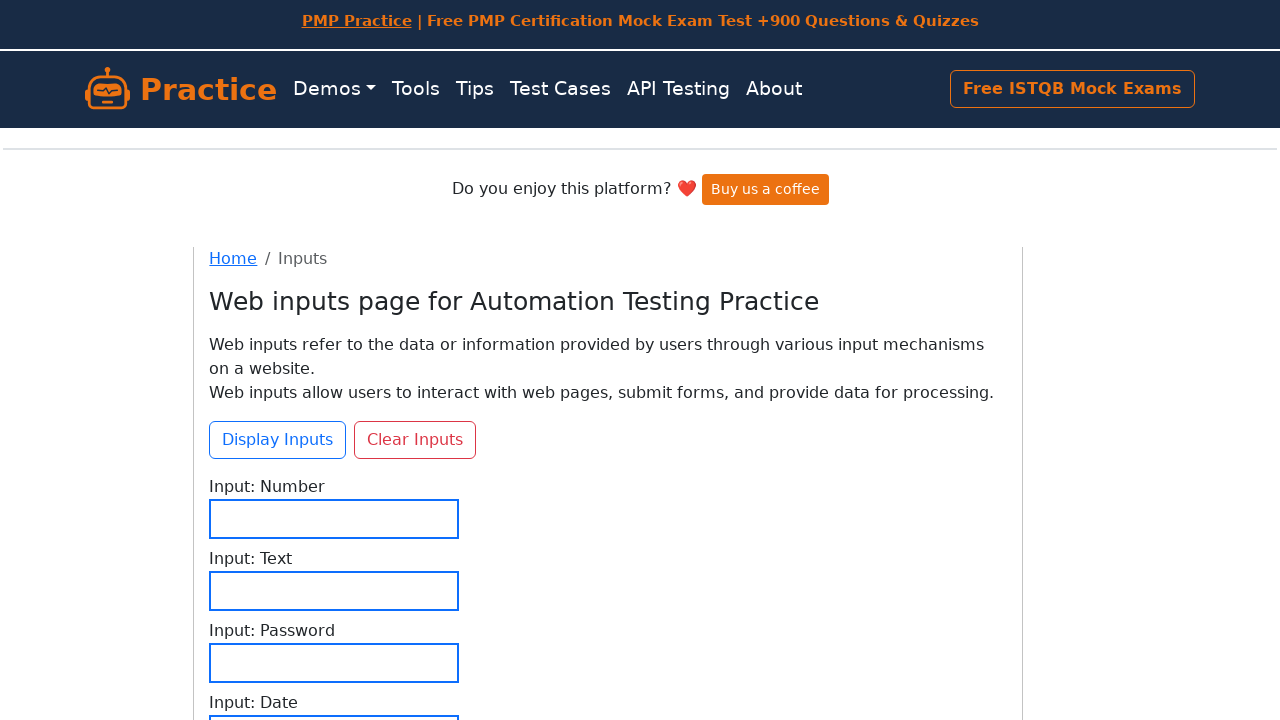

Waited for display inputs button to load
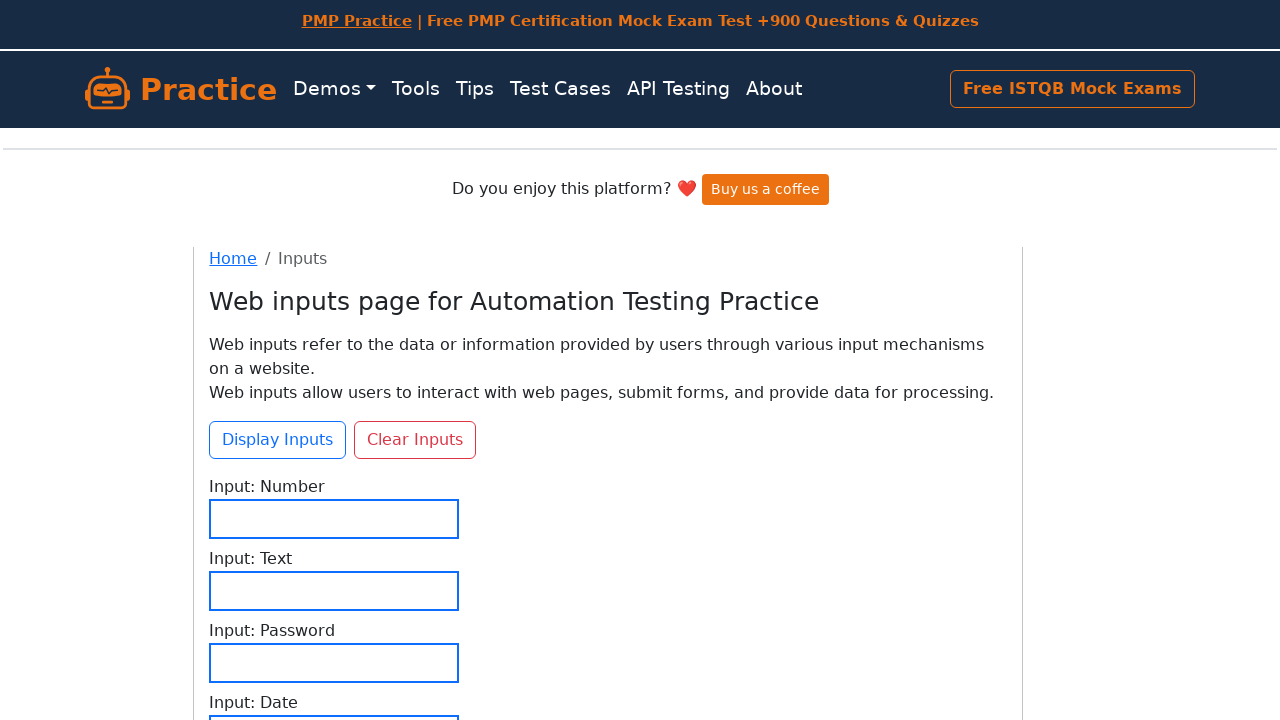

Clicked clear button to reset form at (415, 440) on button.btn.btn-outline-danger.ms-2
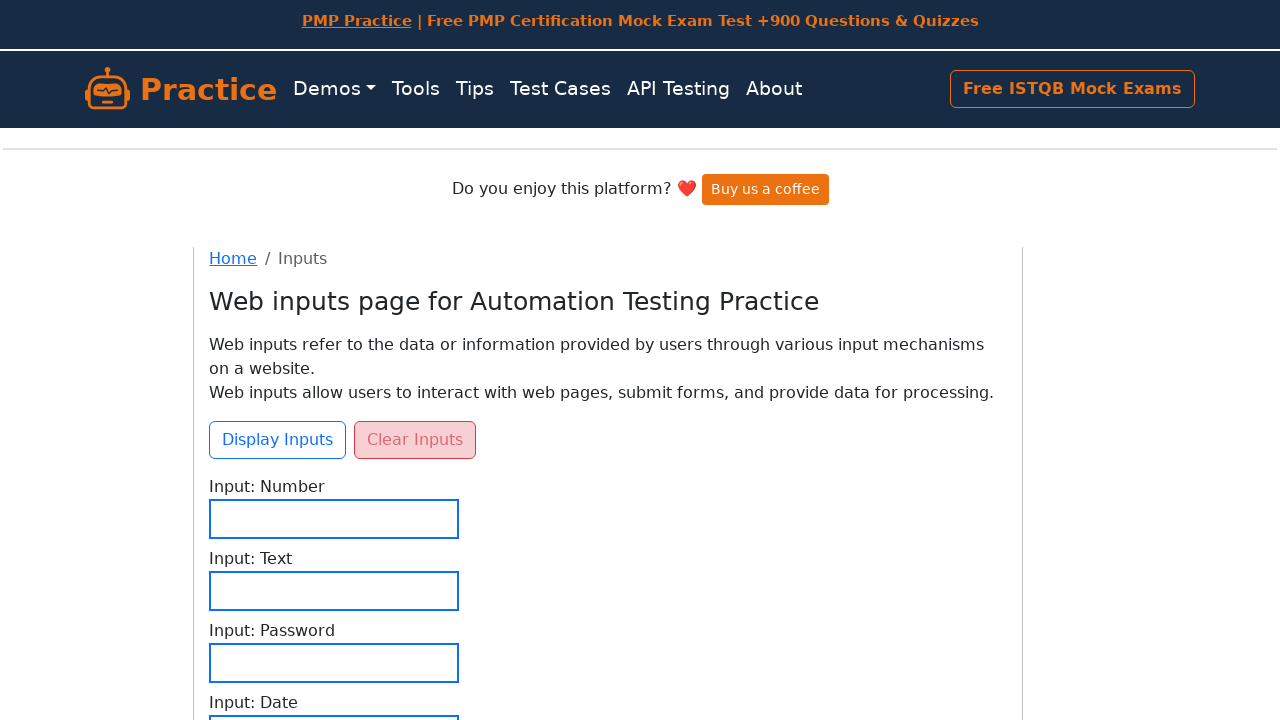

Waited 500ms for form to reset
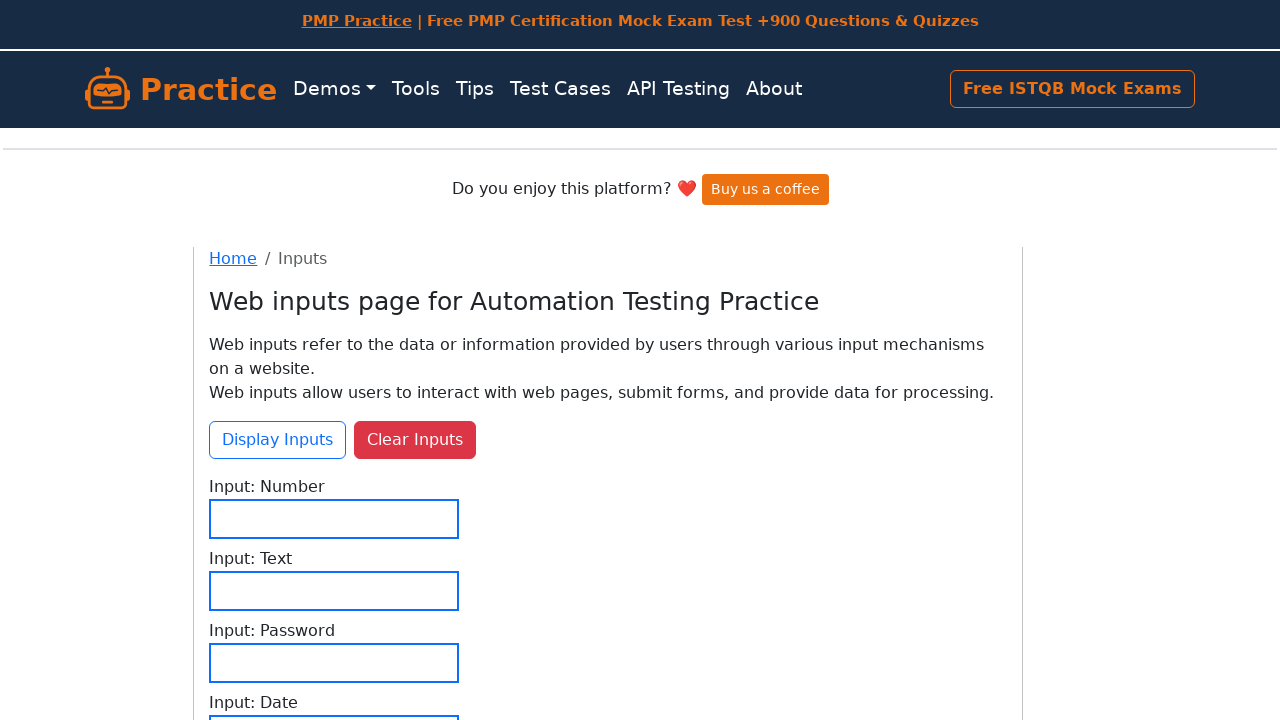

Set date input field to 2024-06-20 using JavaScript
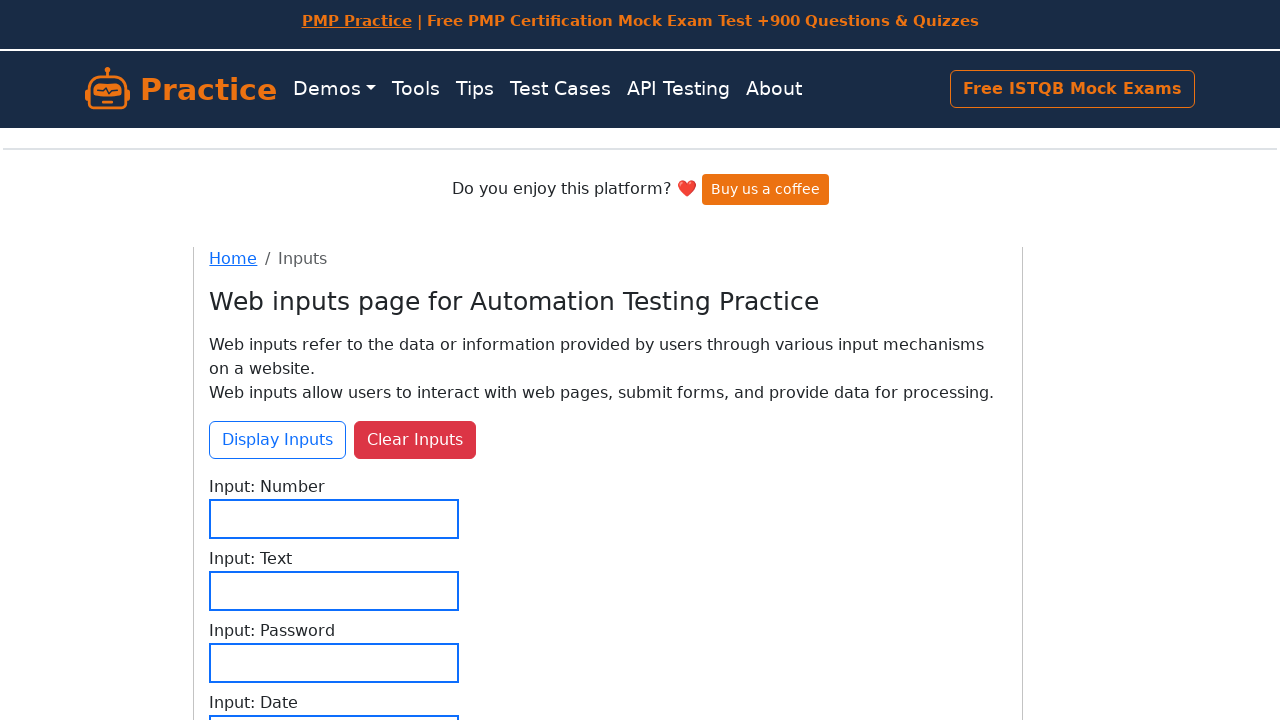

Scrolled display button into view
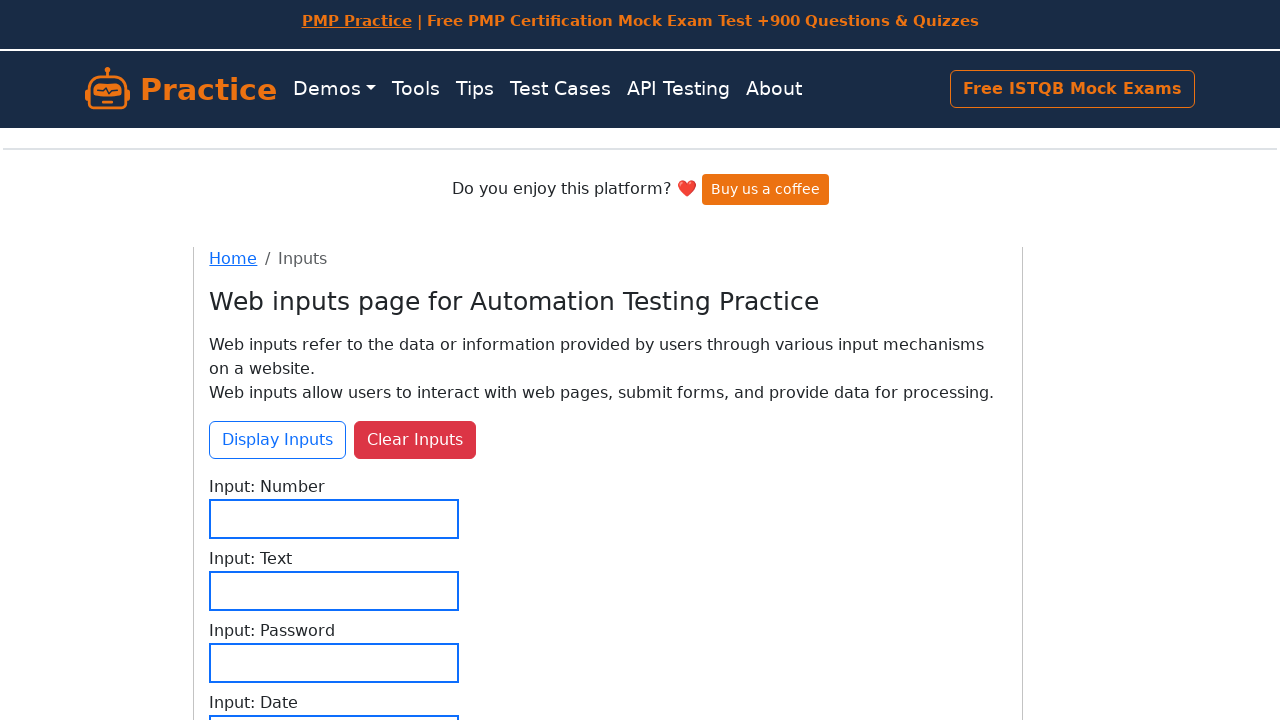

Clicked display button to show date output at (278, 440) on #btn-display-inputs
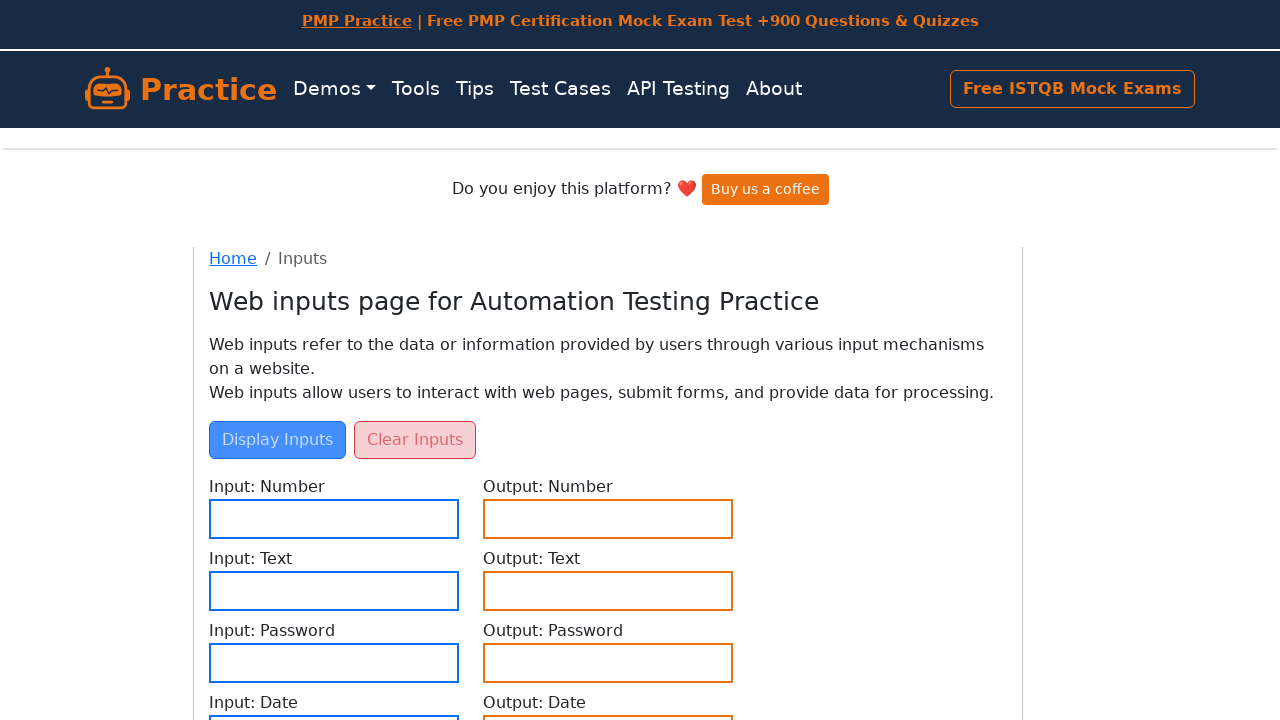

Waited for date output element to appear
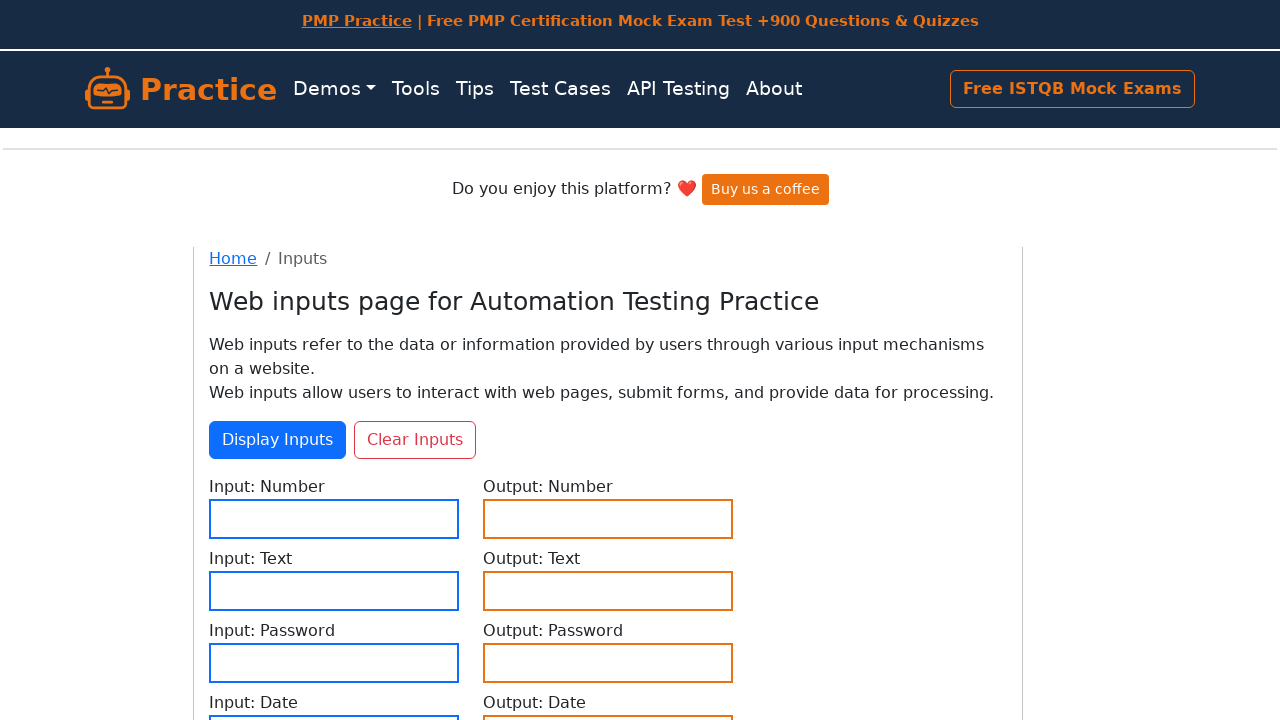

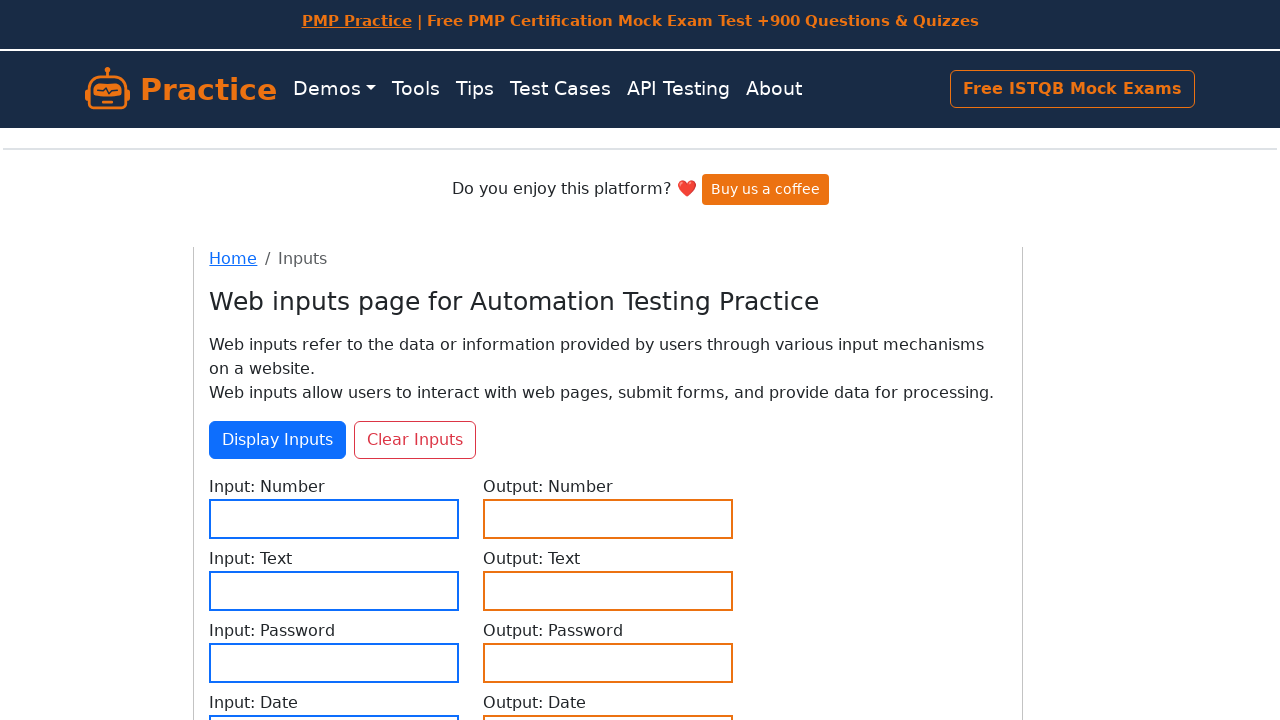